Tests a math quiz page by reading two numbers, calculating their sum, selecting the result from a dropdown, and submitting the answer

Starting URL: https://suninjuly.github.io/selects1.html

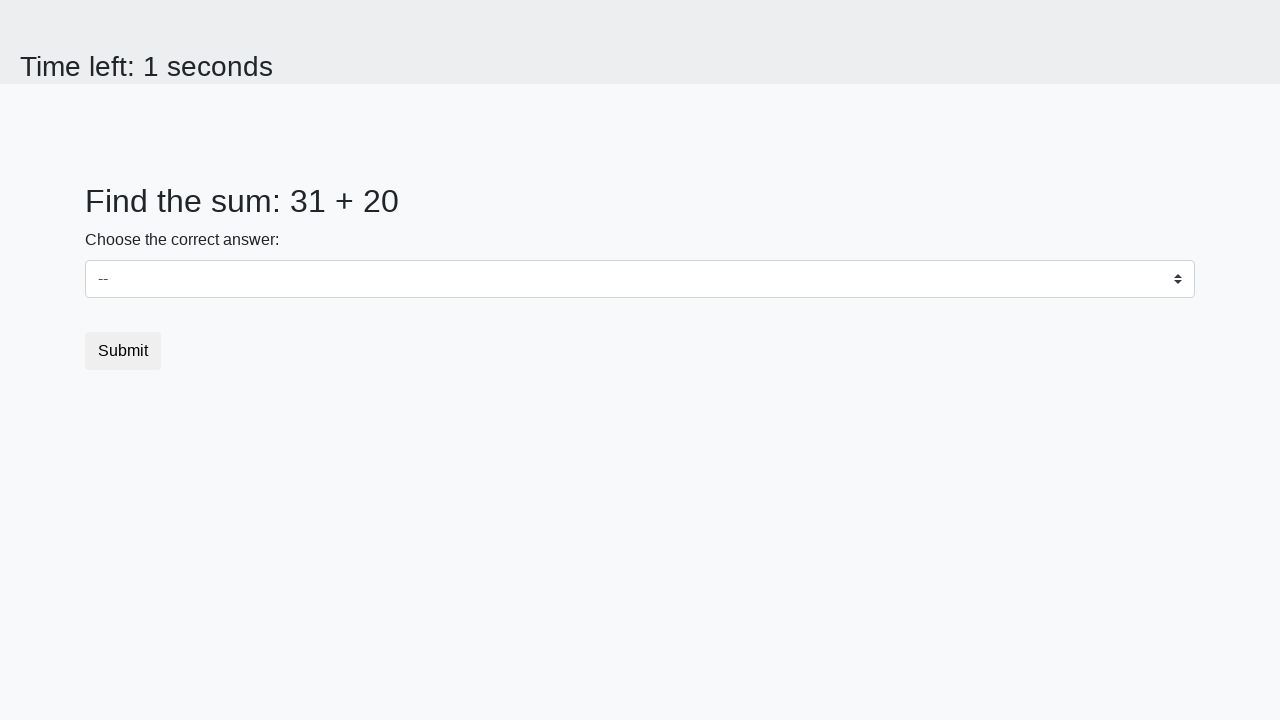

Read first number from #num1 element
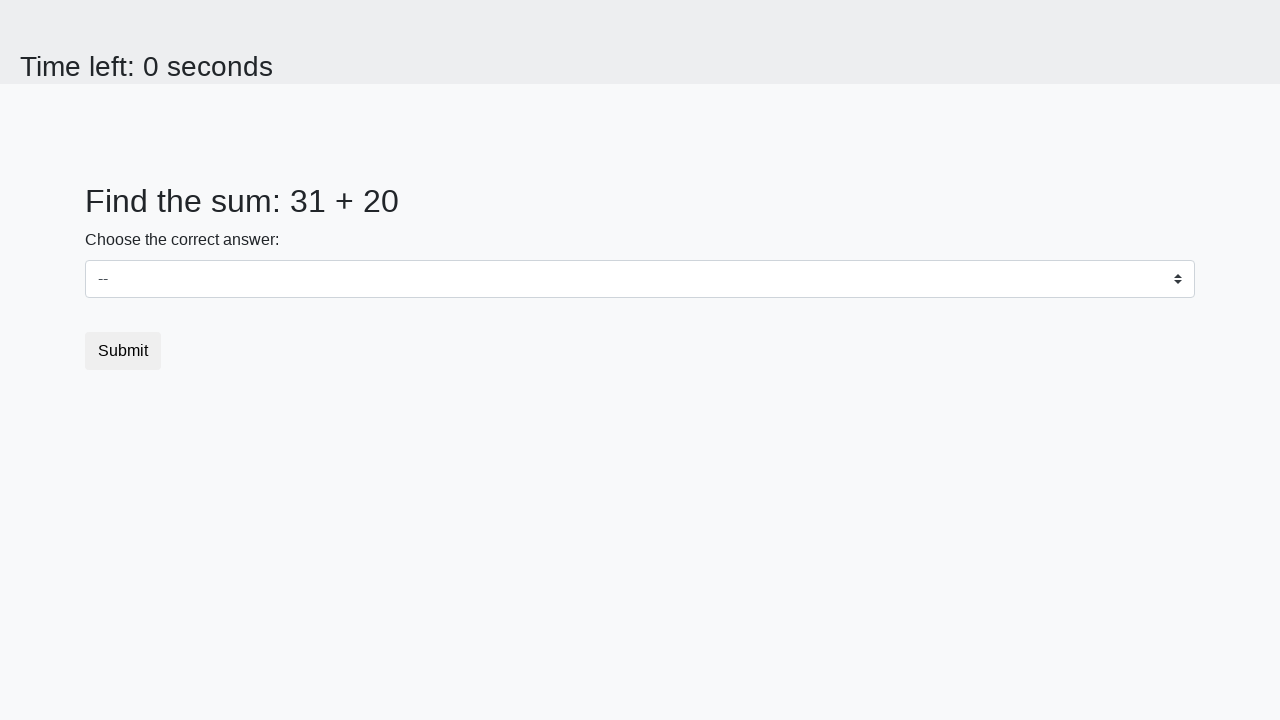

Read second number from #num2 element
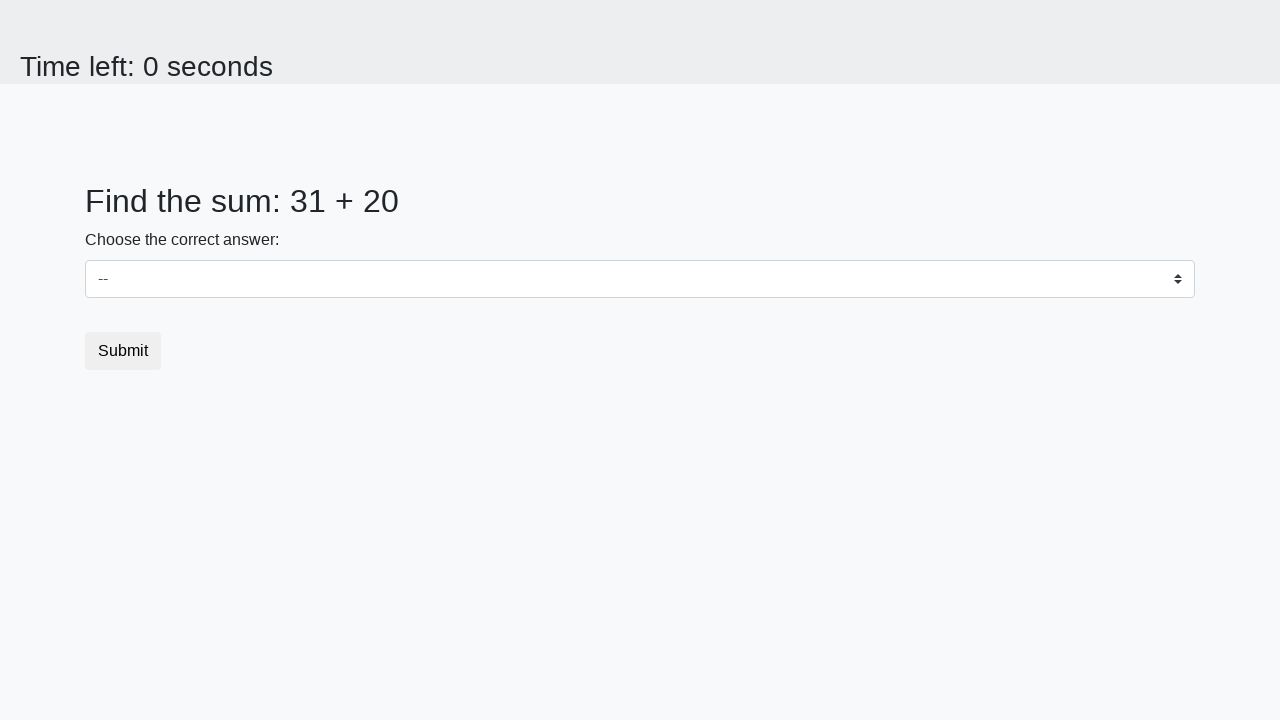

Calculated sum: 31 + 20 = 51
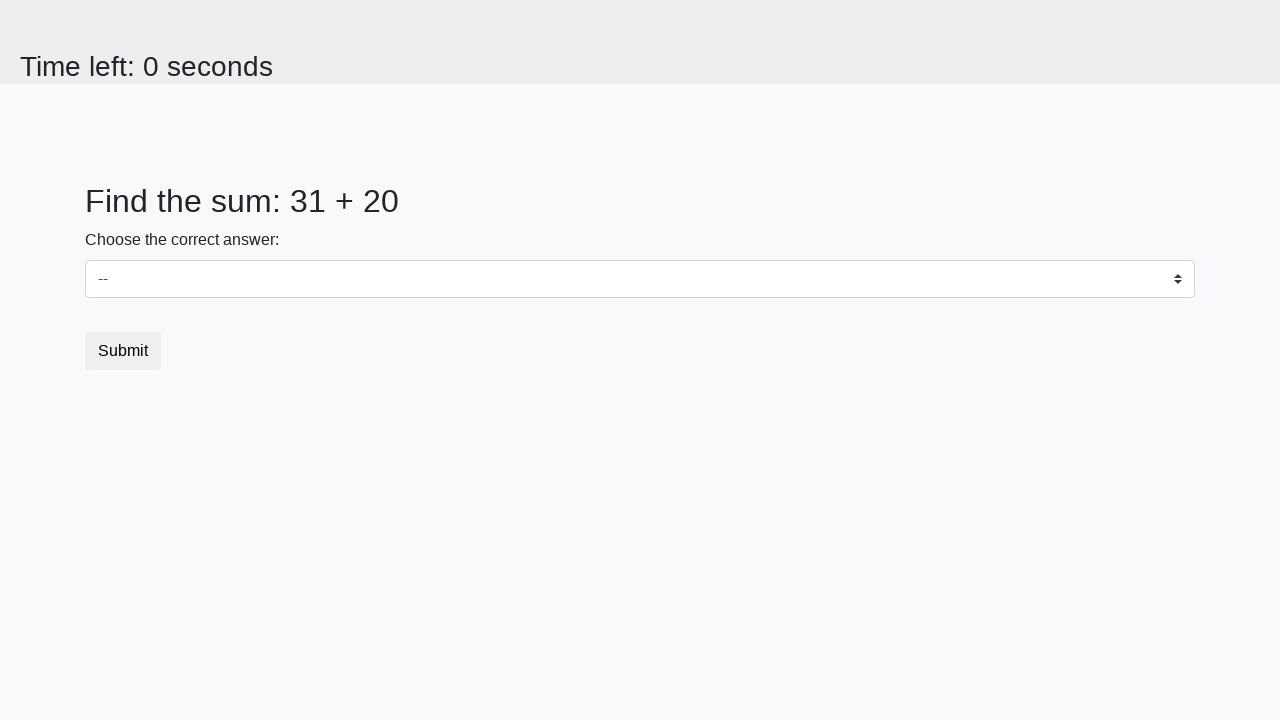

Selected result value '51' from dropdown on select
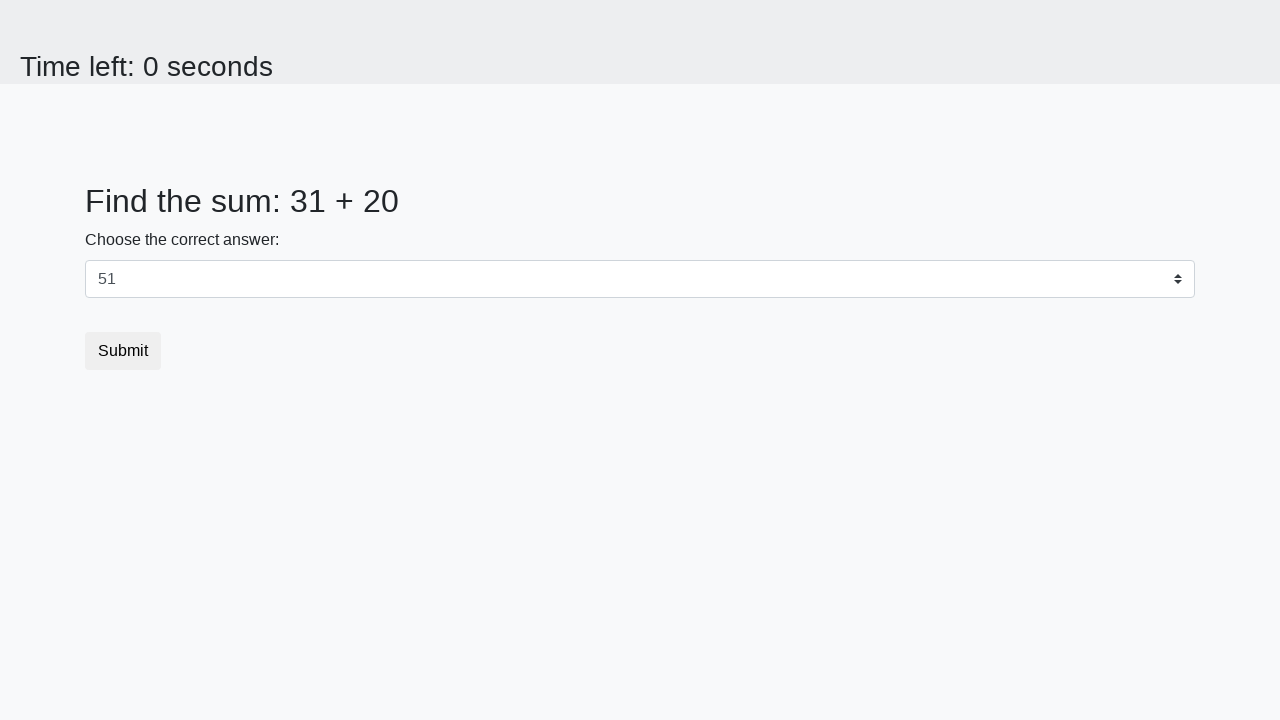

Clicked submit button to submit the answer at (123, 351) on button.btn
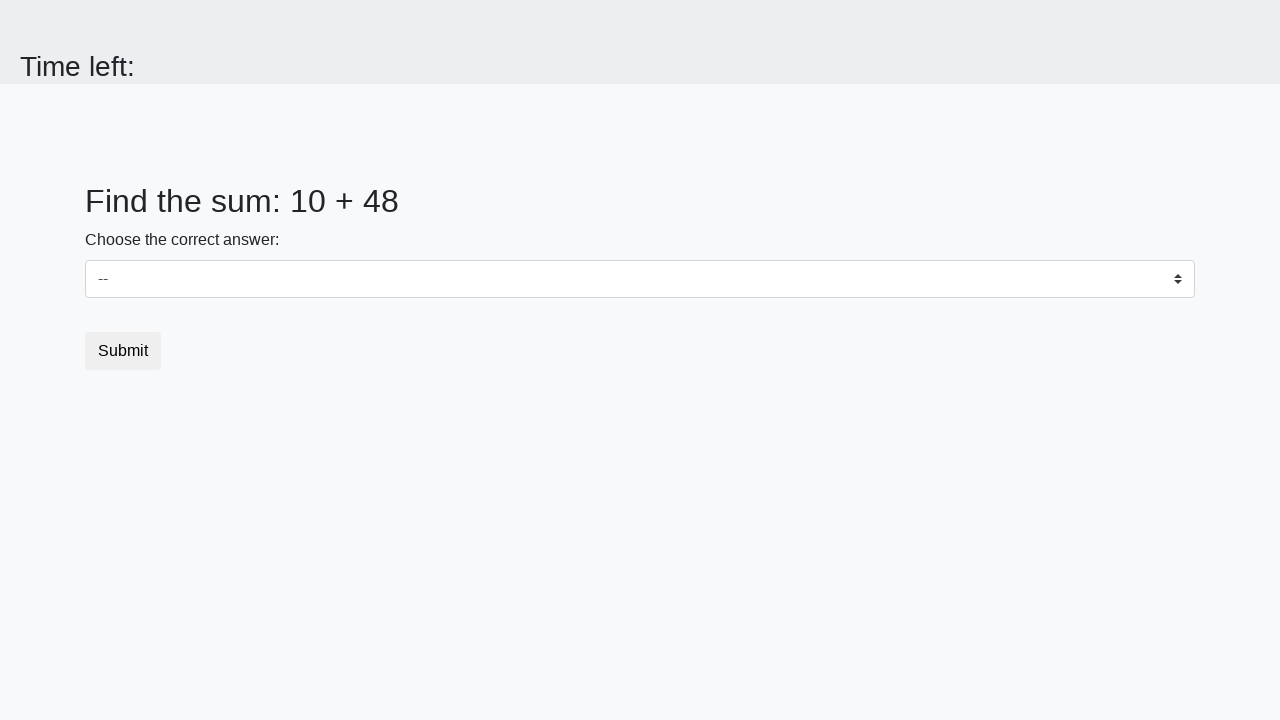

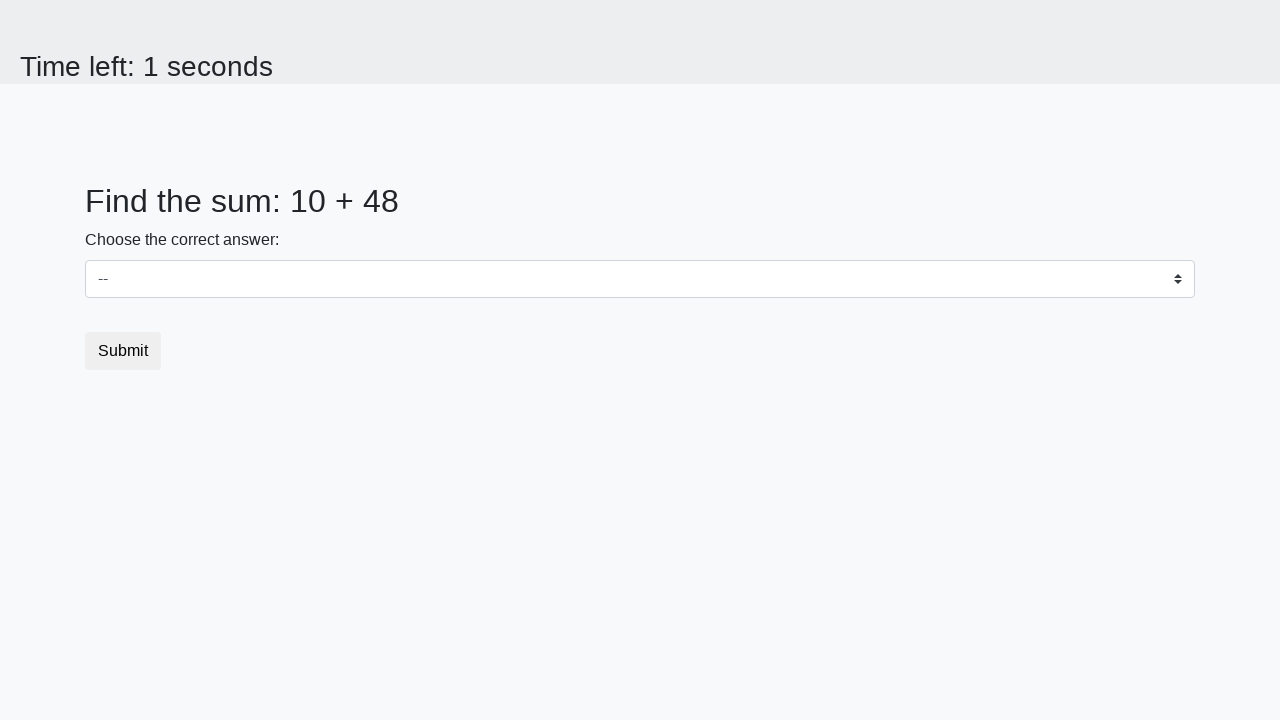